Tests frame handling by switching between frames, clicking buttons inside frames, and working with nested frames

Starting URL: https://leafground.com/frame.xhtml

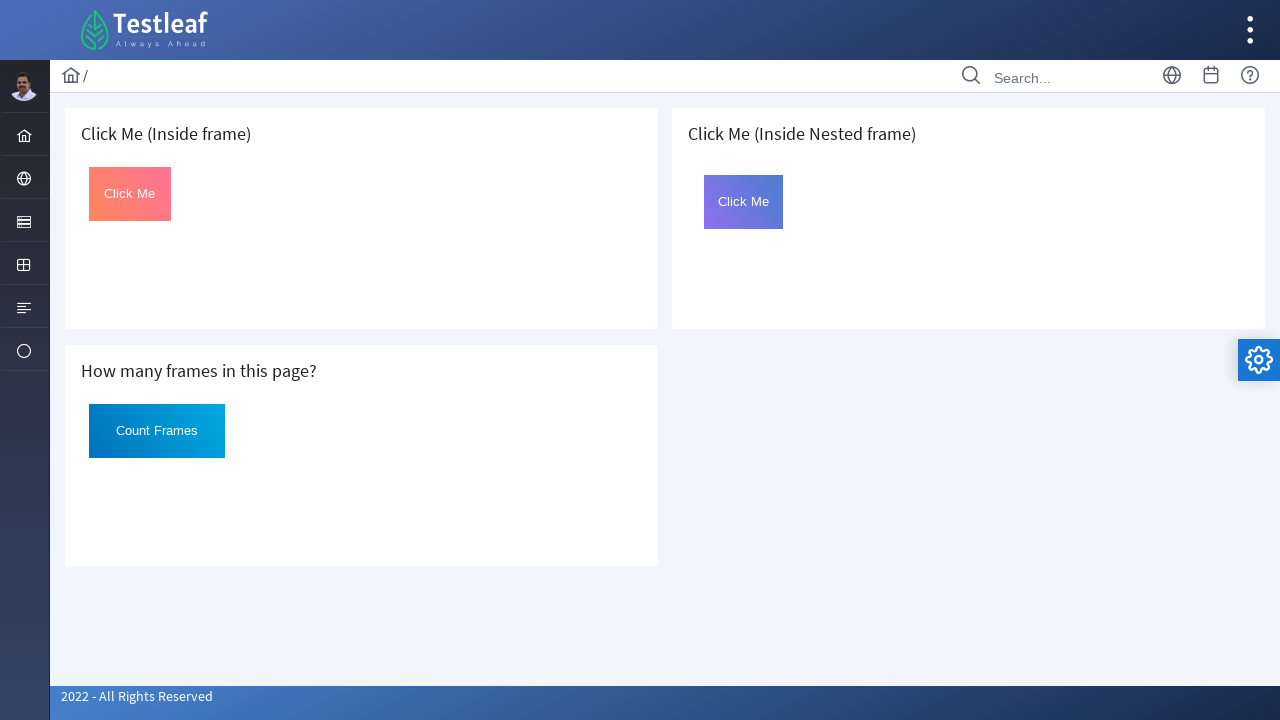

Switched to first frame and clicked 'Click Me' button at (130, 194) on iframe >> nth=0 >> internal:control=enter-frame >> xpath=//button[text()='Click 
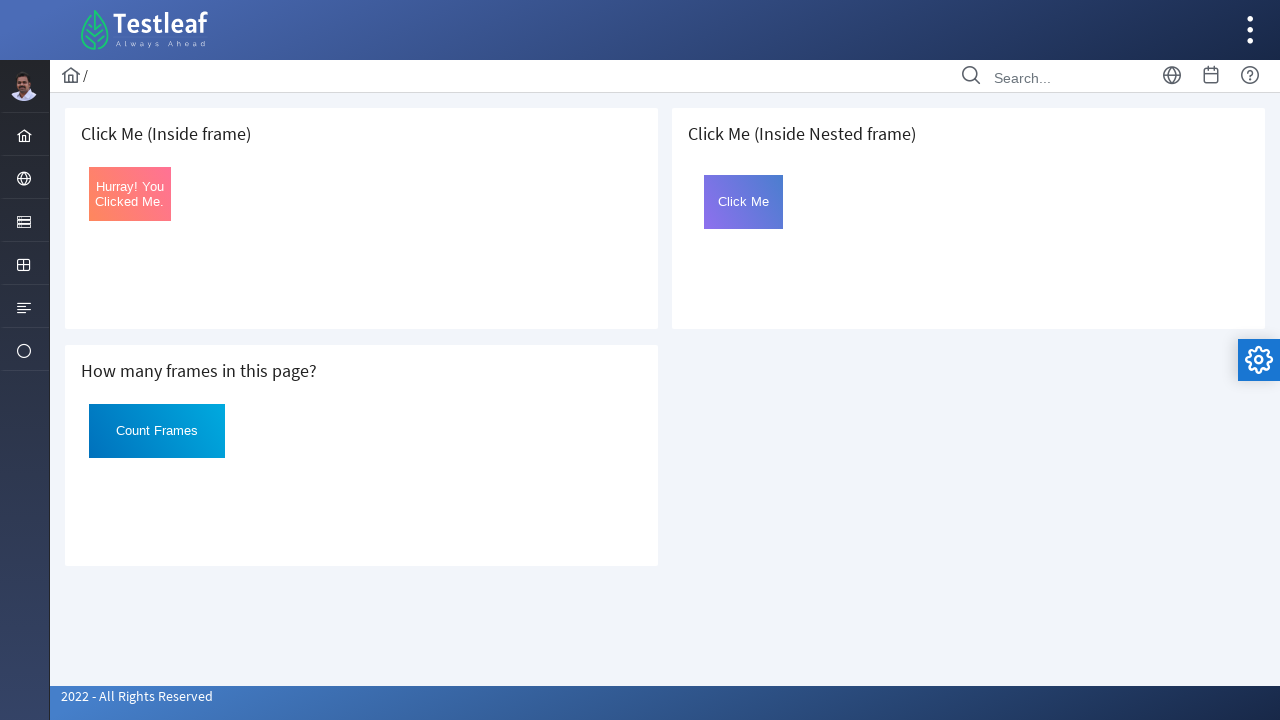

Retrieved button text from first frame: 'Hurray! You Clicked Me.'
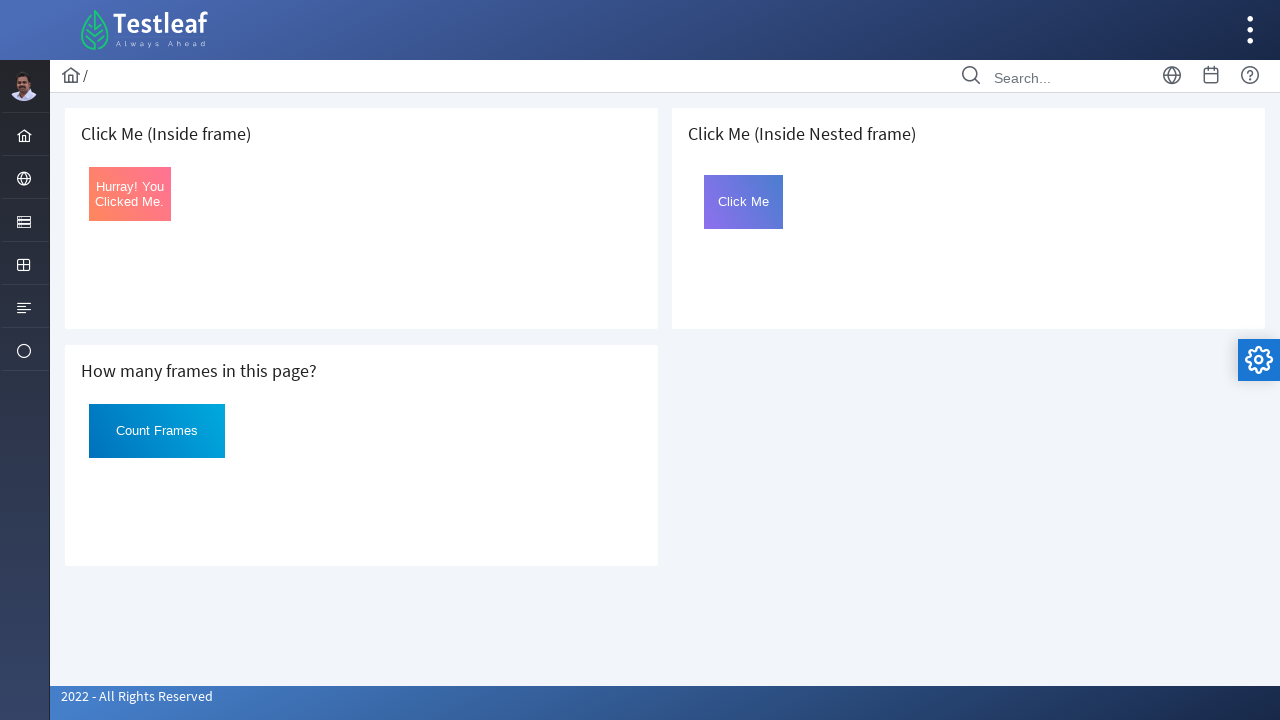

Counted total frames on page: 3
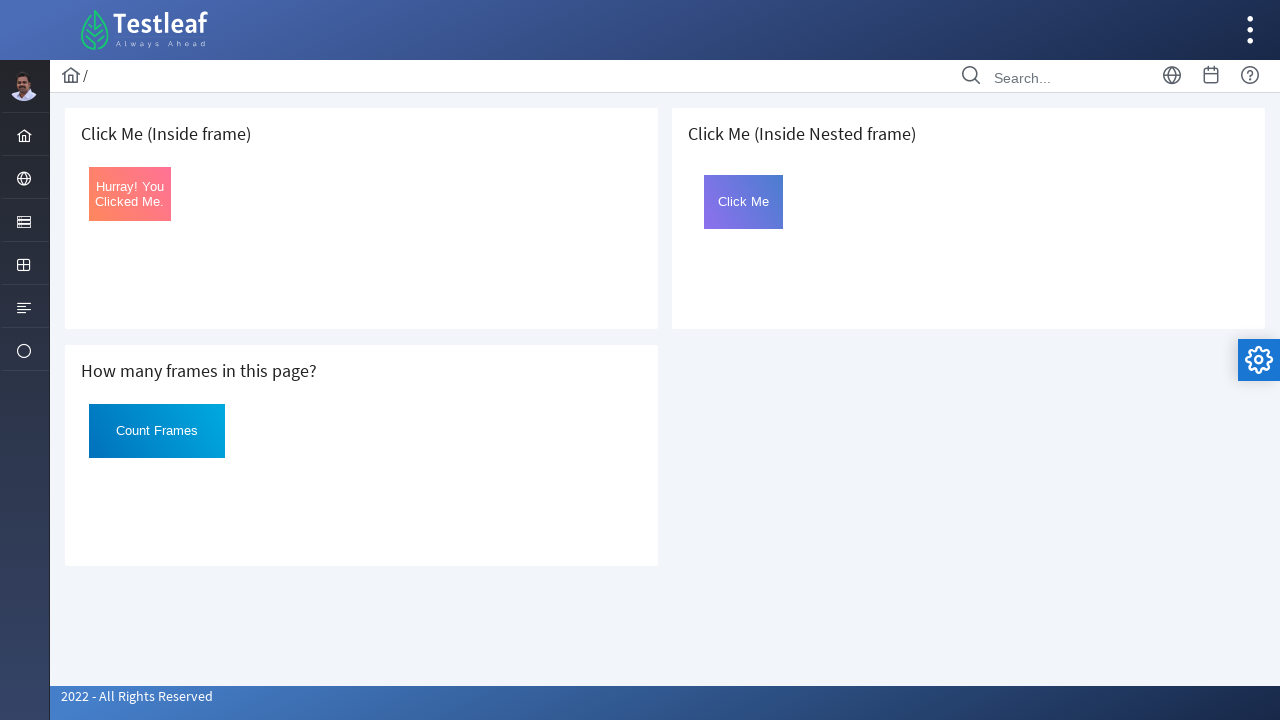

Switched to third iframe
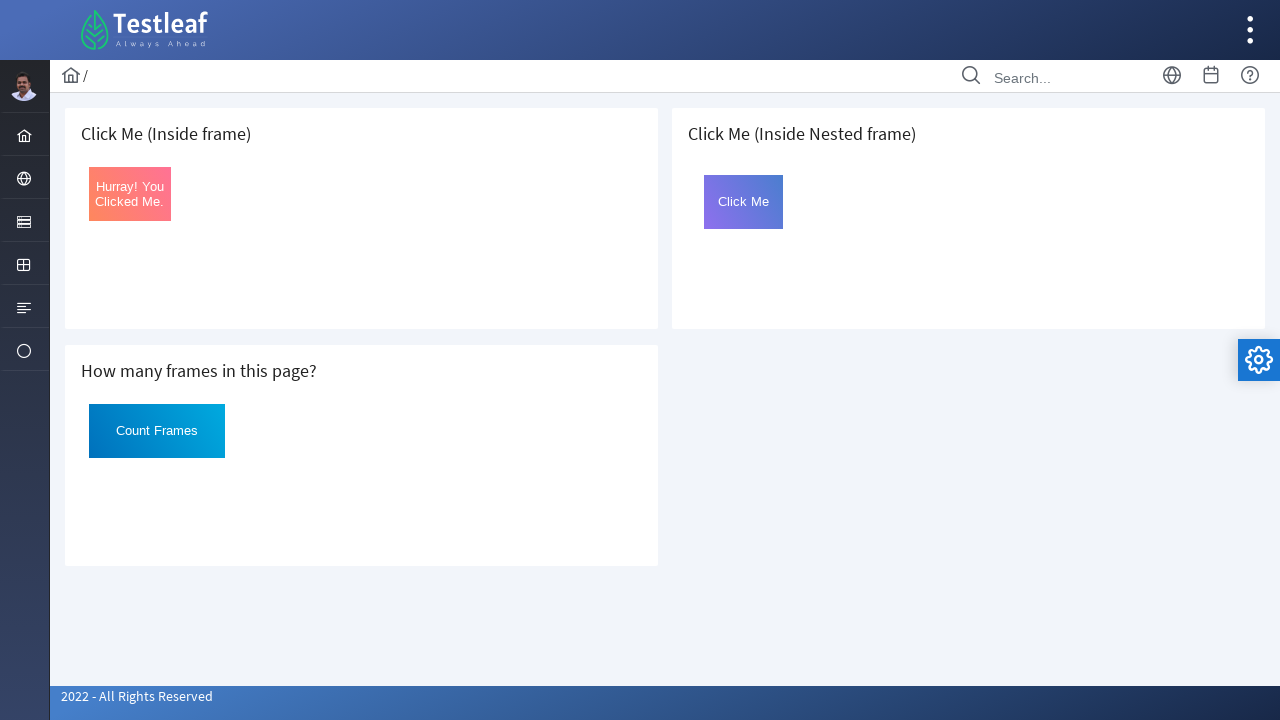

Switched to nested frame2 within third iframe
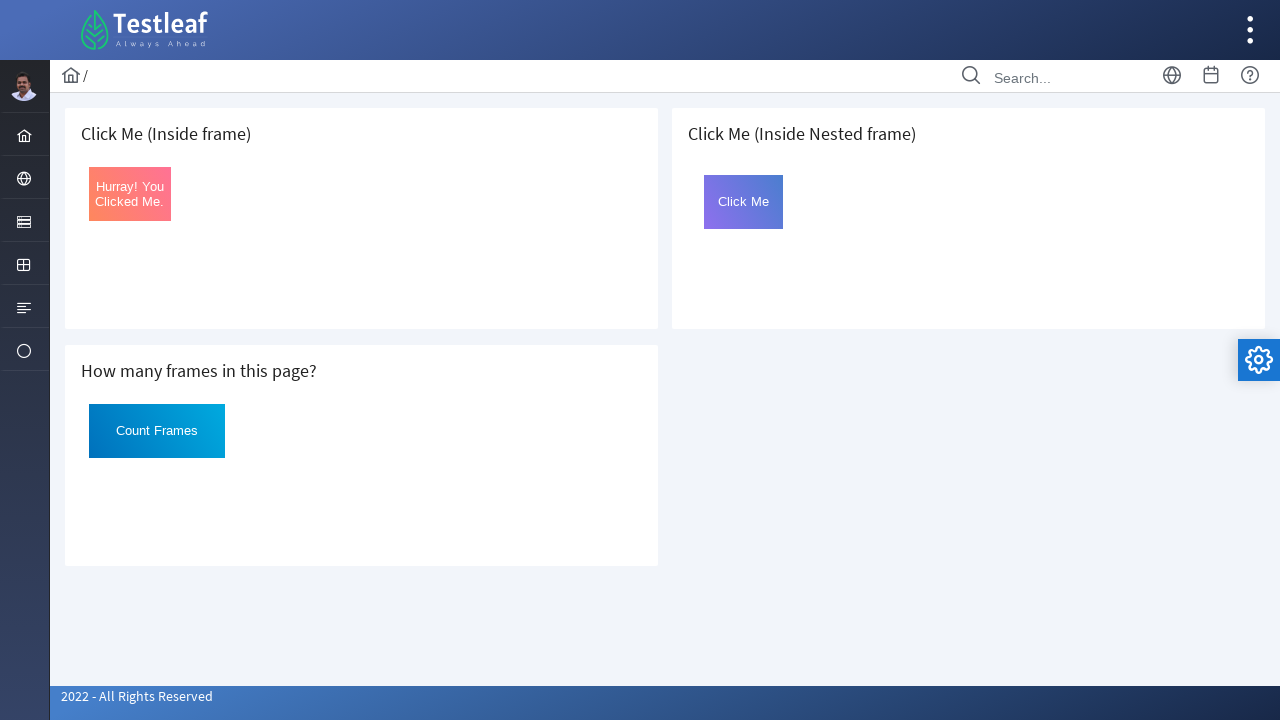

Clicked button in nested frame at (744, 202) on xpath=(//iframe)[3] >> internal:control=enter-frame >> iframe[name='frame2'] >> 
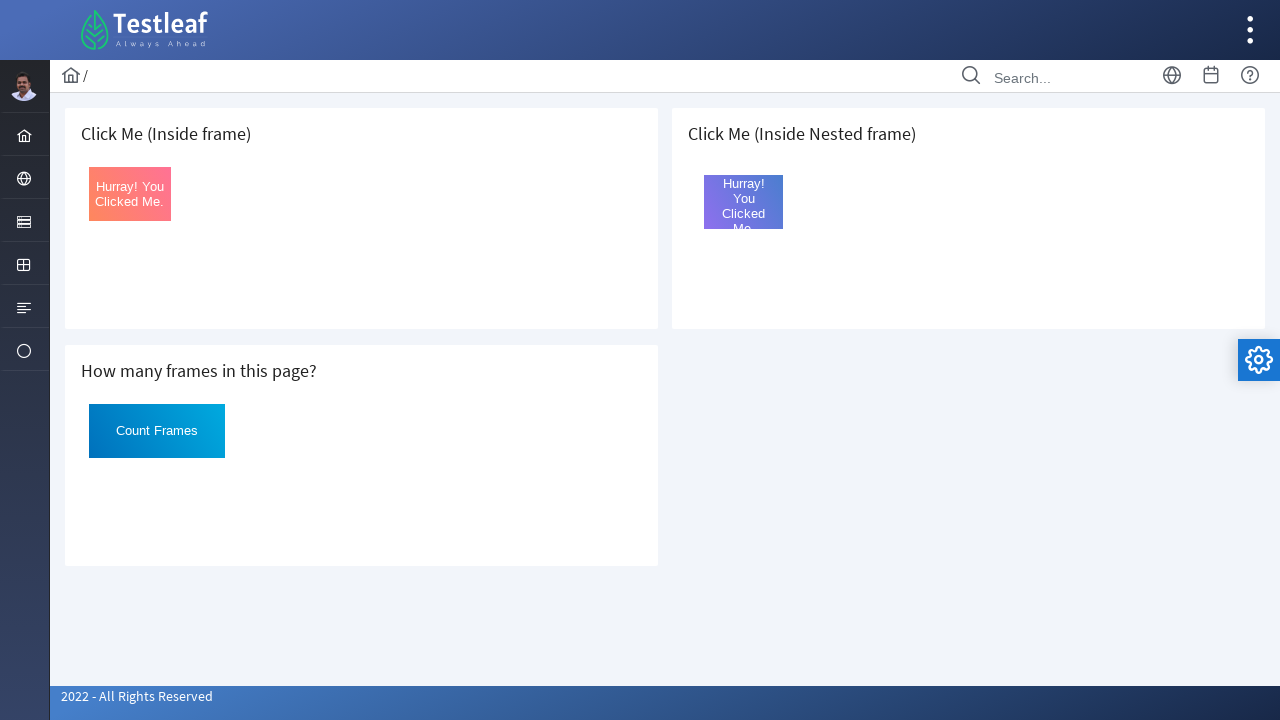

Retrieved button text from nested frame: 'Hurray! You Clicked Me.'
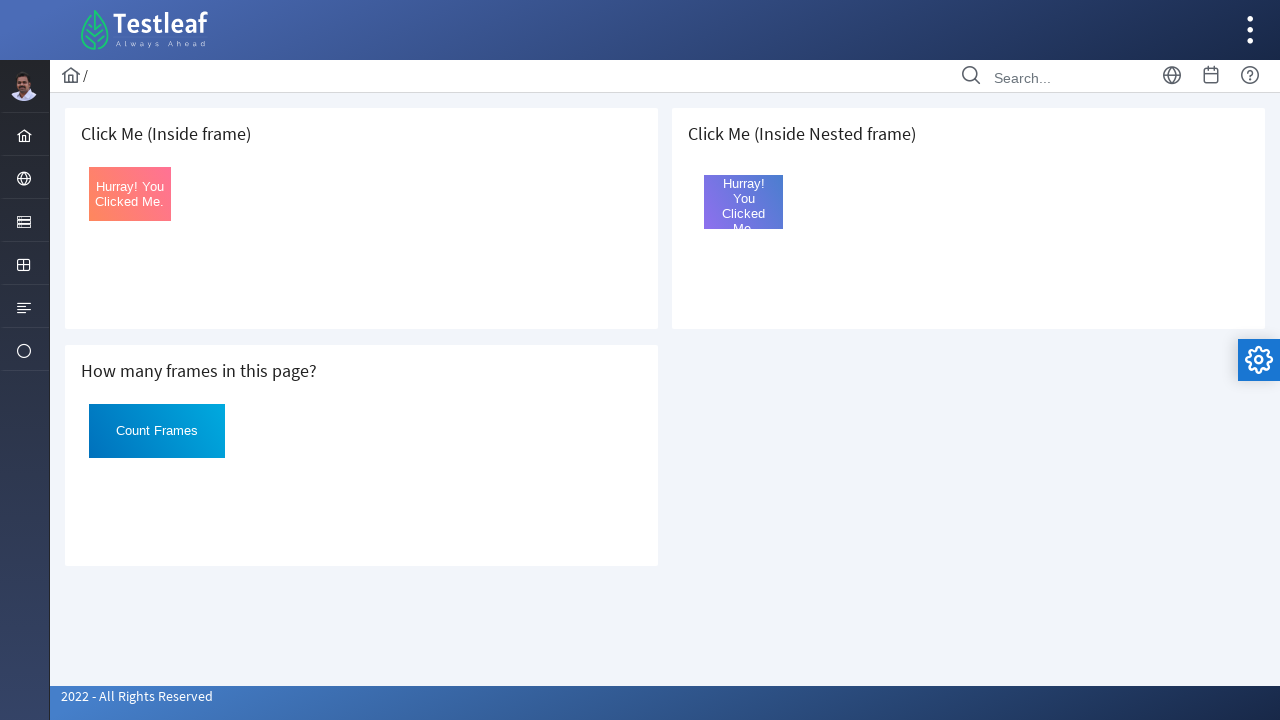

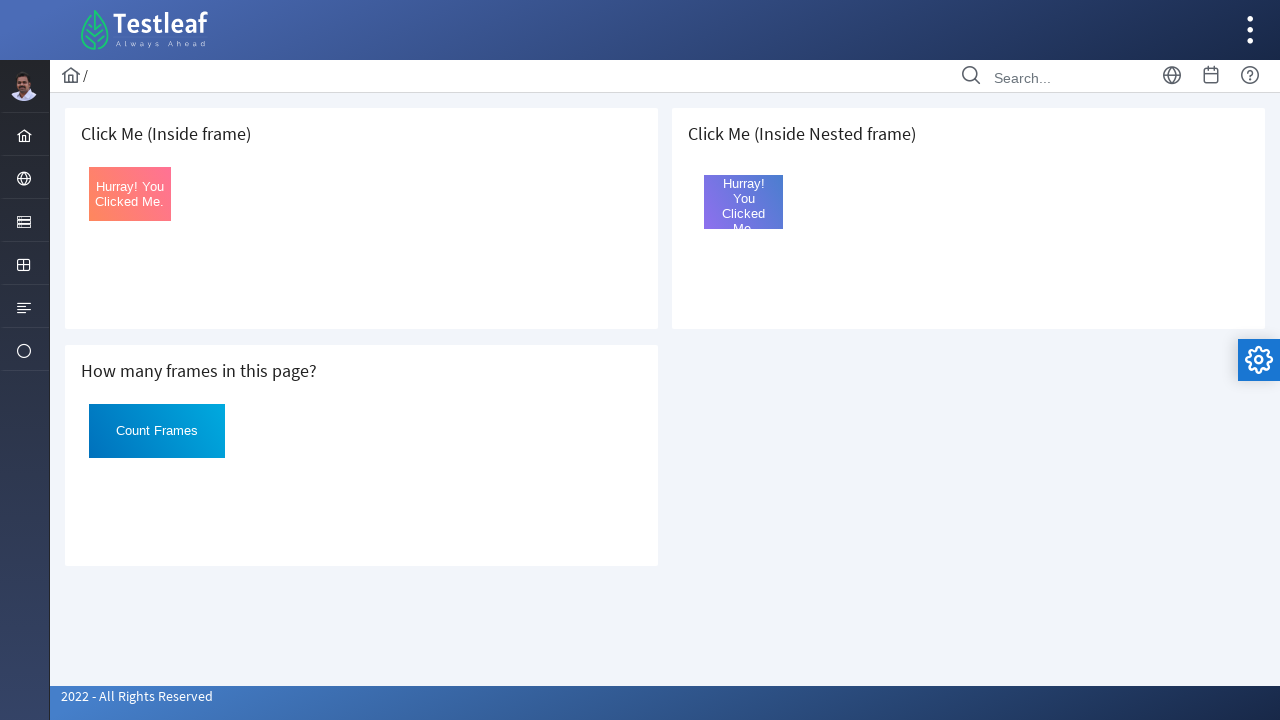